Tests shopping cart functionality by adding multiple items to cart, navigating to cart page, and verifying items and prices are displayed correctly

Starting URL: https://jupiter2.cloud.planittesting.com/#/shop

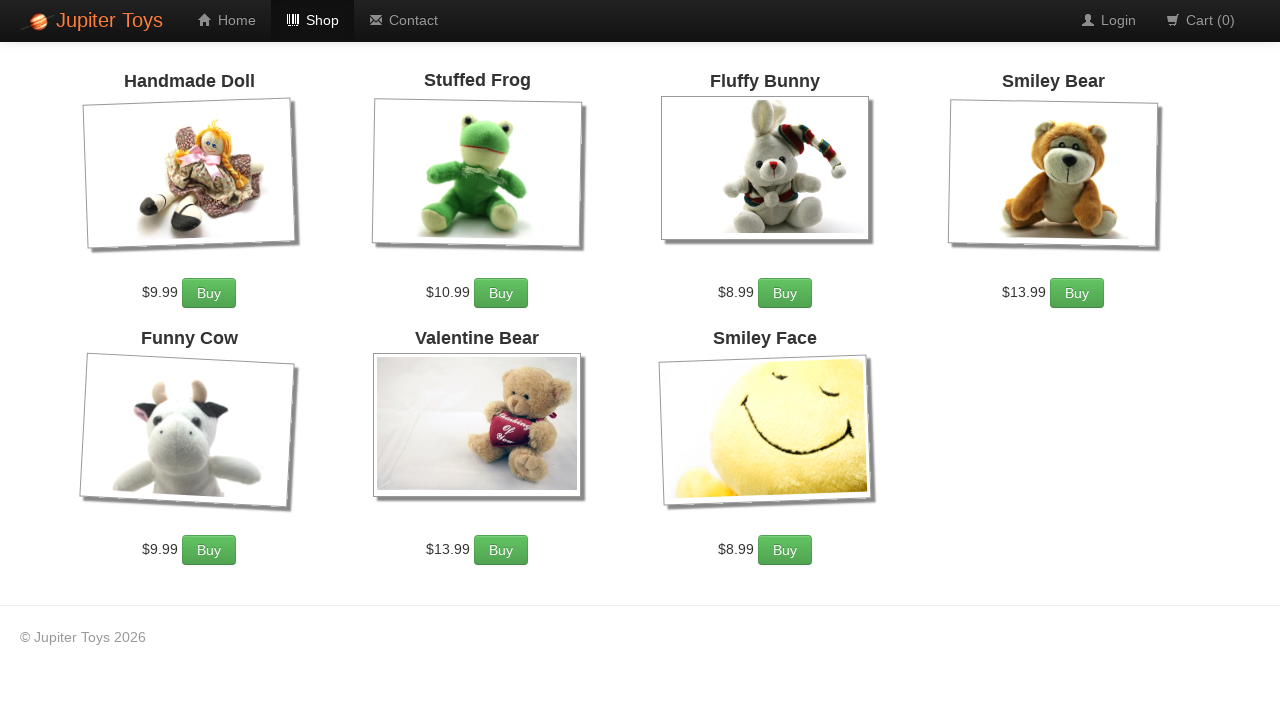

Clicked 'Buy' button for product 2 (first click) at (501, 292) on xpath=//*[@id="product-2"]/div/p/a
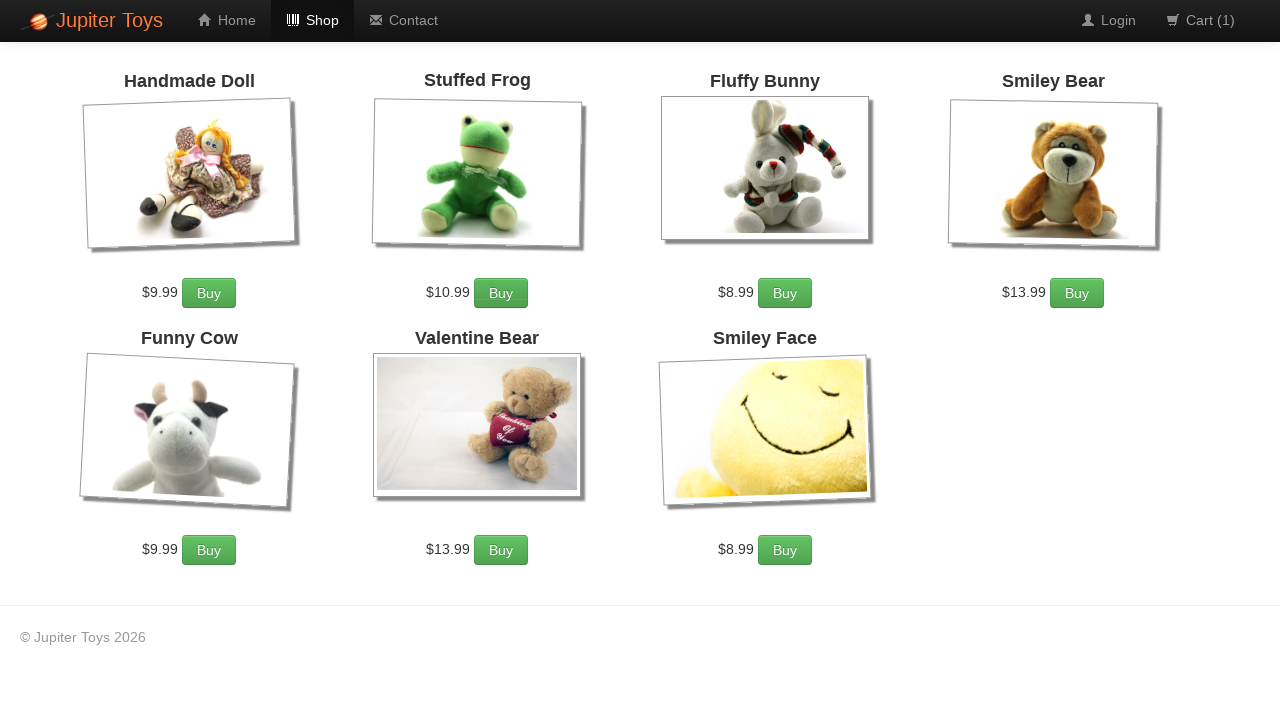

Clicked 'Buy' button for product 2 (second click) at (501, 292) on xpath=//*[@id="product-2"]/div/p/a
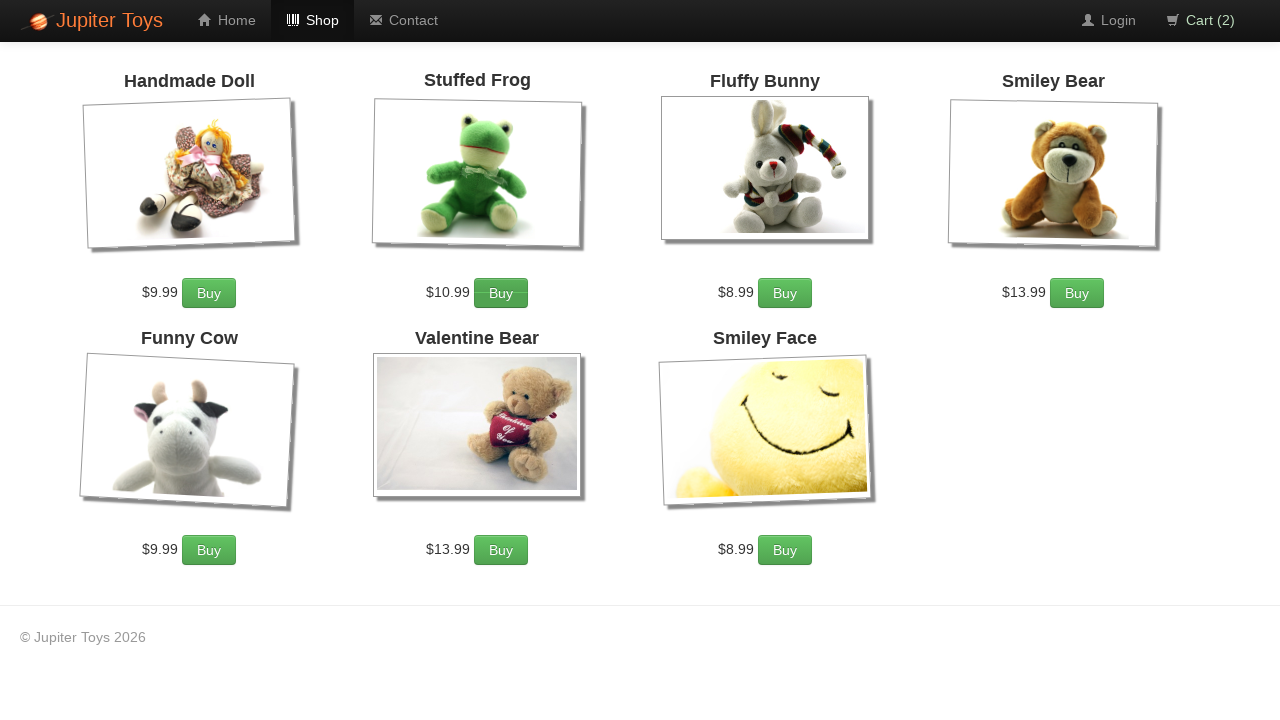

Clicked 'Buy' button for product 4 (click 1 of 5) at (785, 292) on xpath=//*[@id="product-4"]/div/p/a
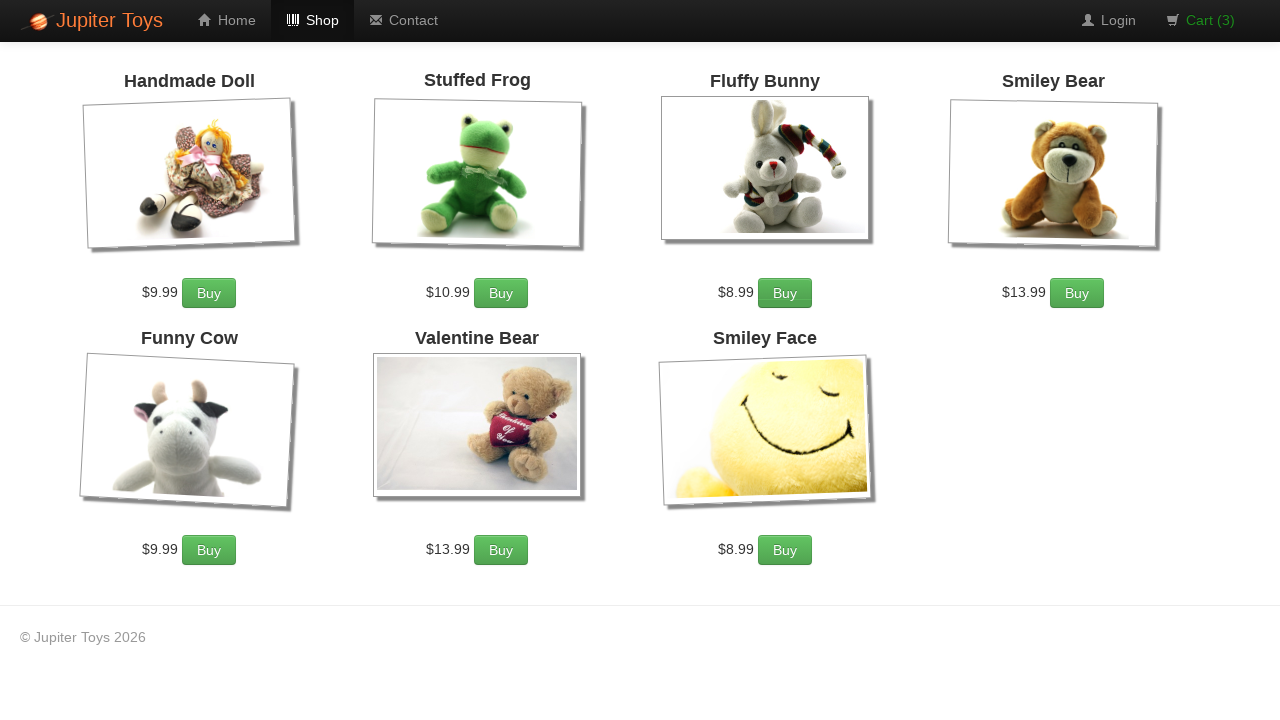

Clicked 'Buy' button for product 4 (click 2 of 5) at (785, 292) on xpath=//*[@id="product-4"]/div/p/a
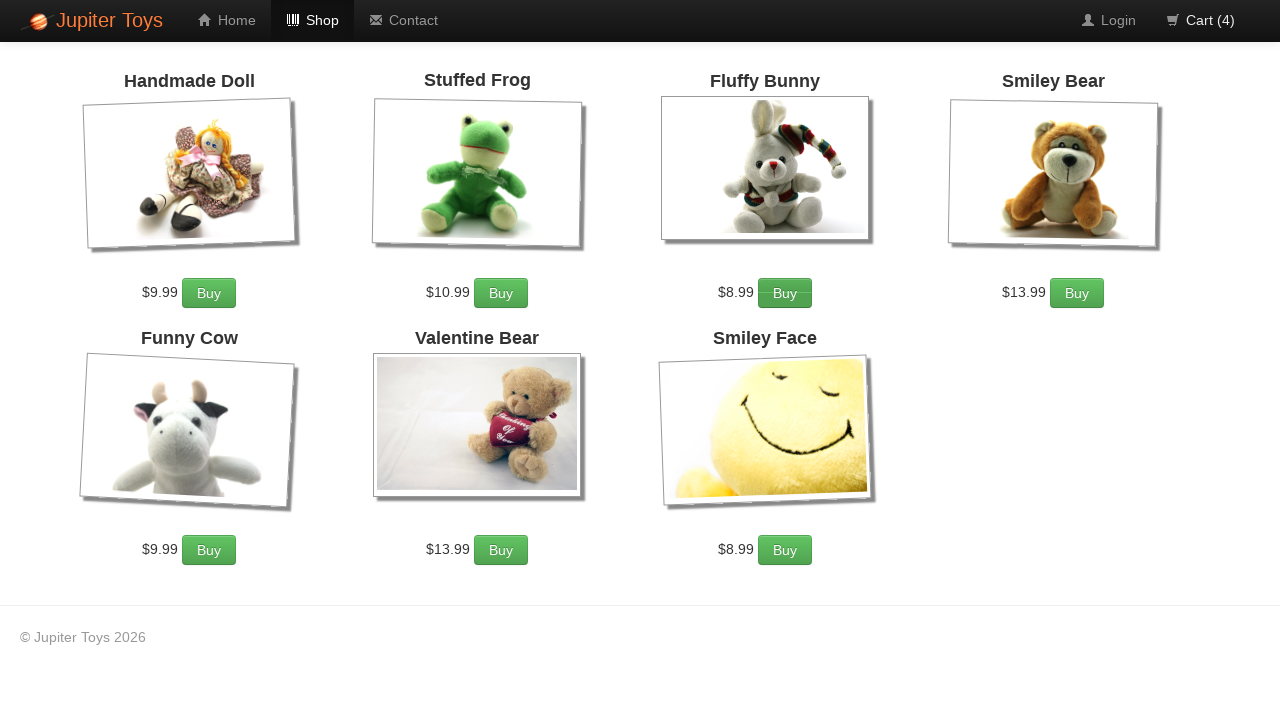

Clicked 'Buy' button for product 4 (click 3 of 5) at (785, 292) on xpath=//*[@id="product-4"]/div/p/a
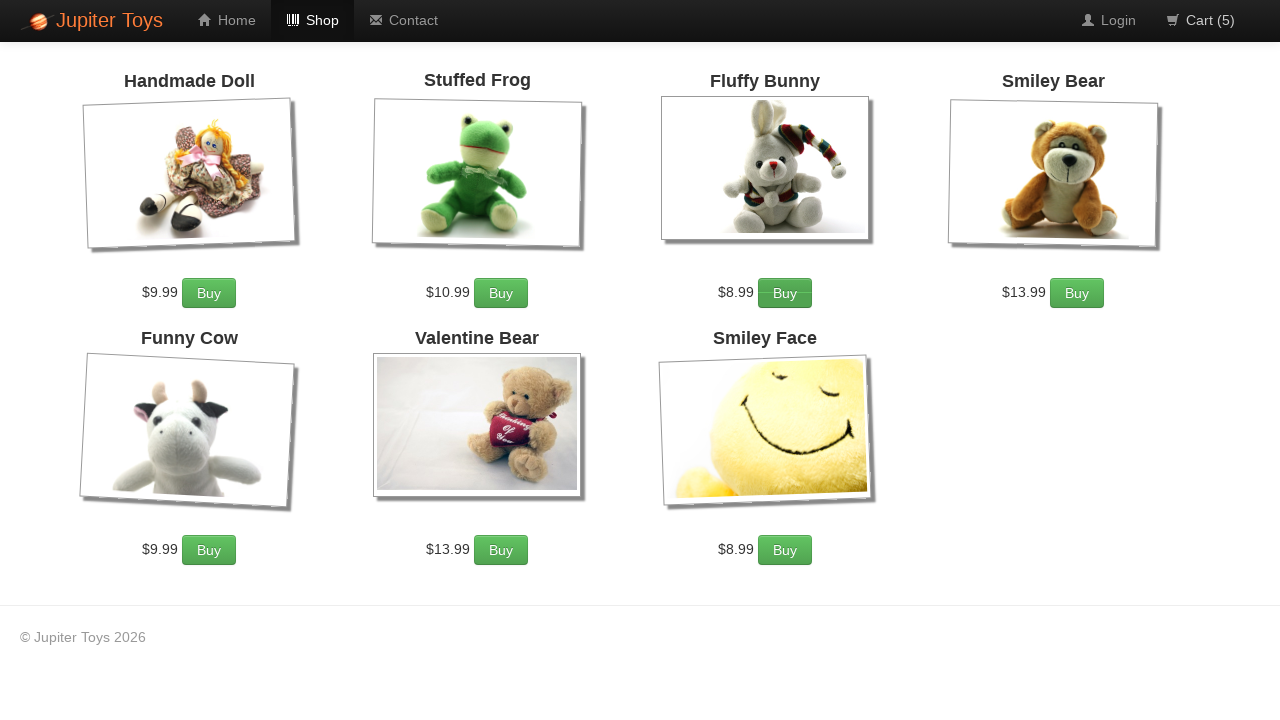

Clicked 'Buy' button for product 4 (click 4 of 5) at (785, 292) on xpath=//*[@id="product-4"]/div/p/a
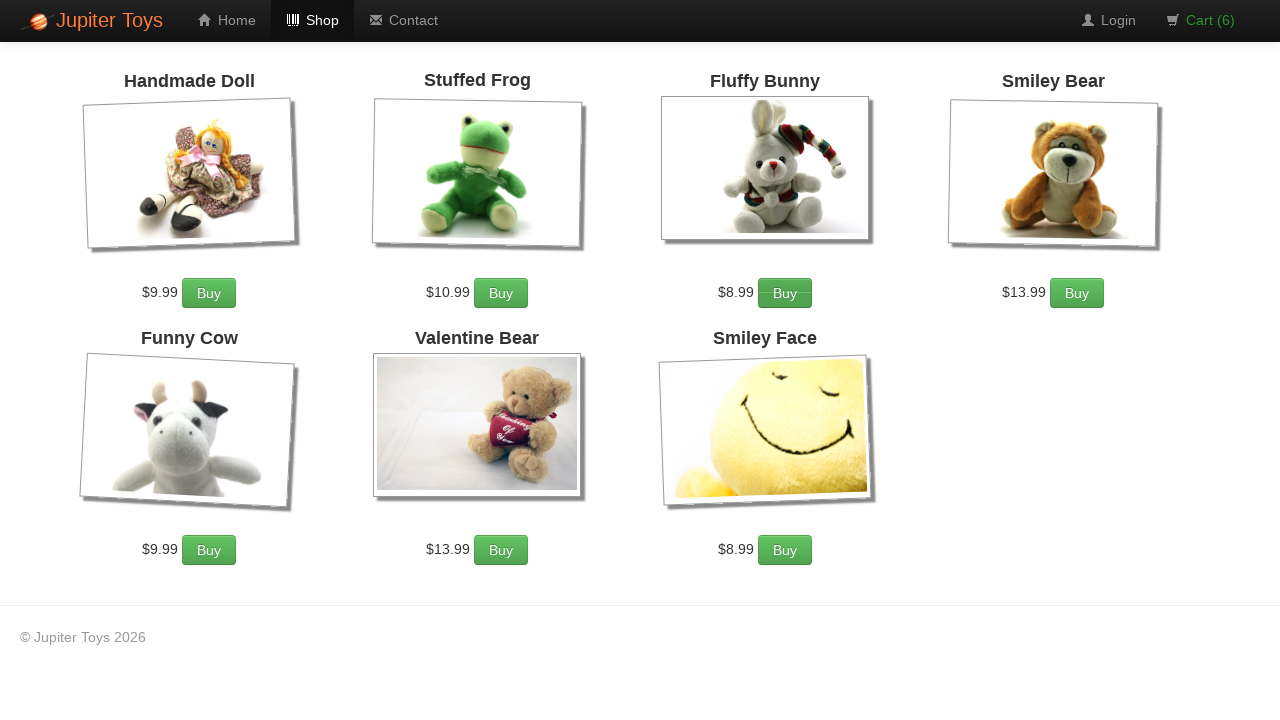

Clicked 'Buy' button for product 4 (click 5 of 5) at (785, 292) on xpath=//*[@id="product-4"]/div/p/a
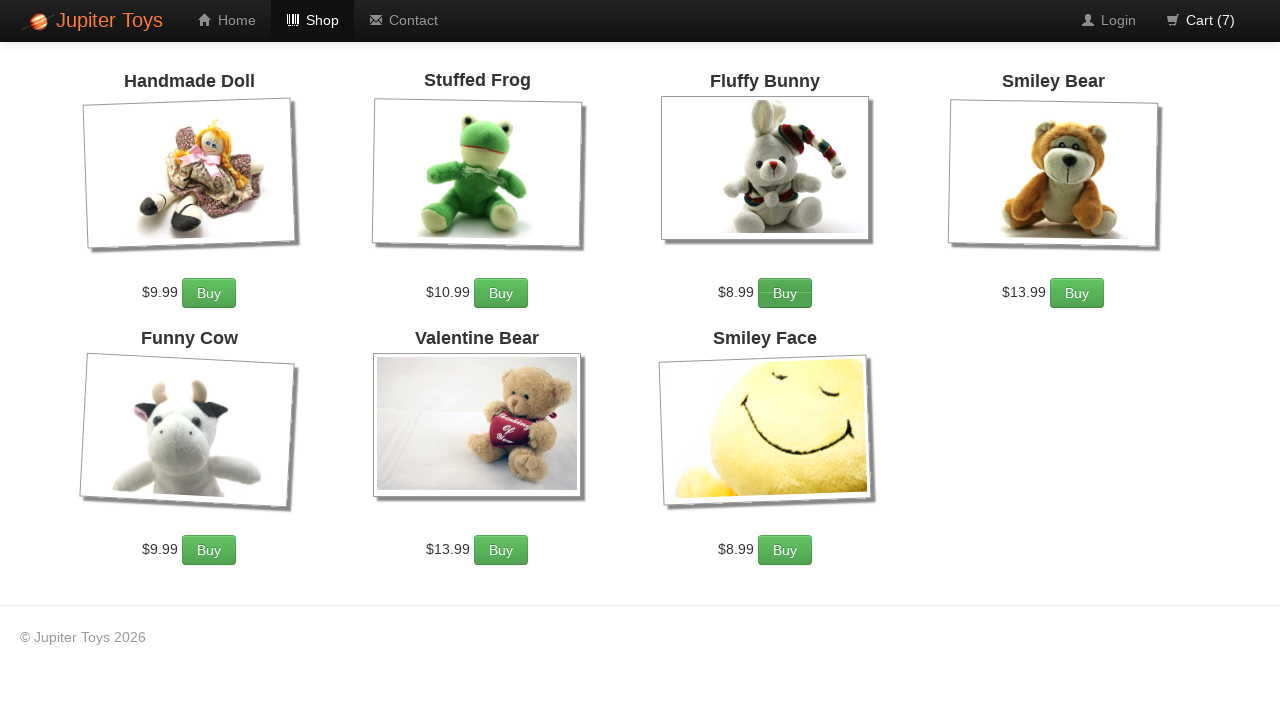

Clicked 'Buy' button for product 7 (click 1 of 3) at (501, 550) on xpath=//*[@id="product-7"]/div/p/a
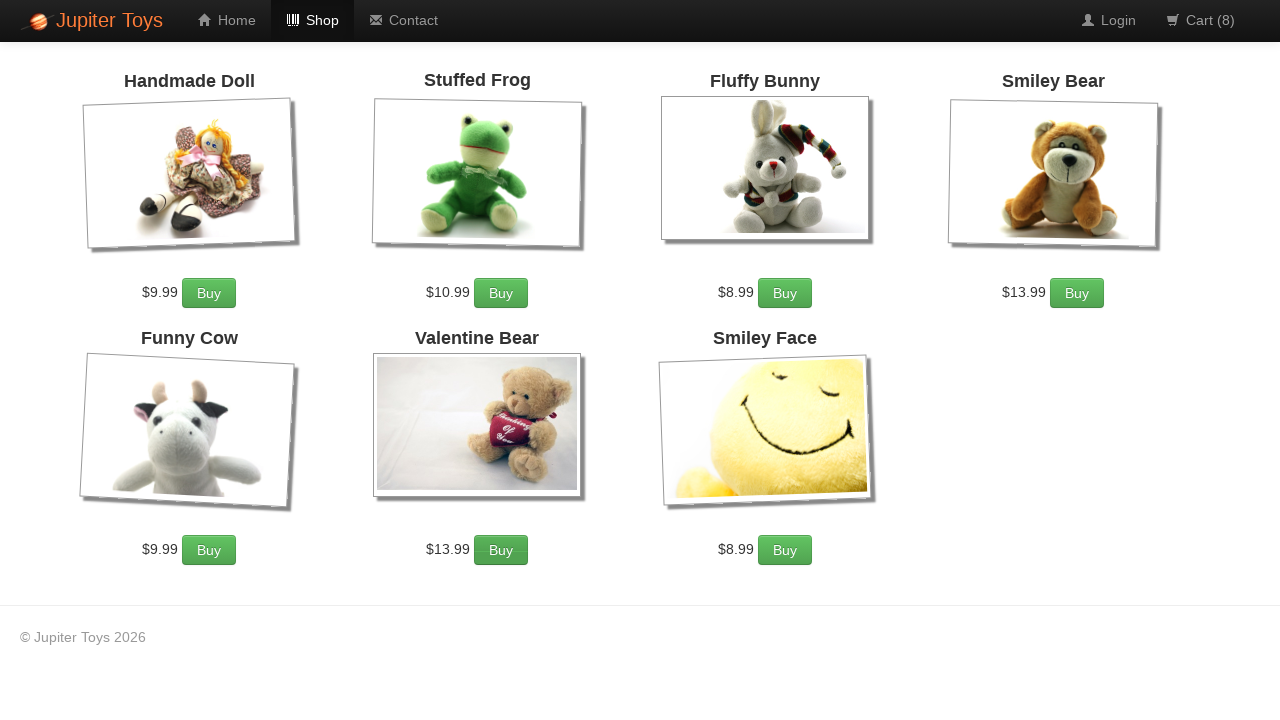

Clicked 'Buy' button for product 7 (click 2 of 3) at (501, 550) on xpath=//*[@id="product-7"]/div/p/a
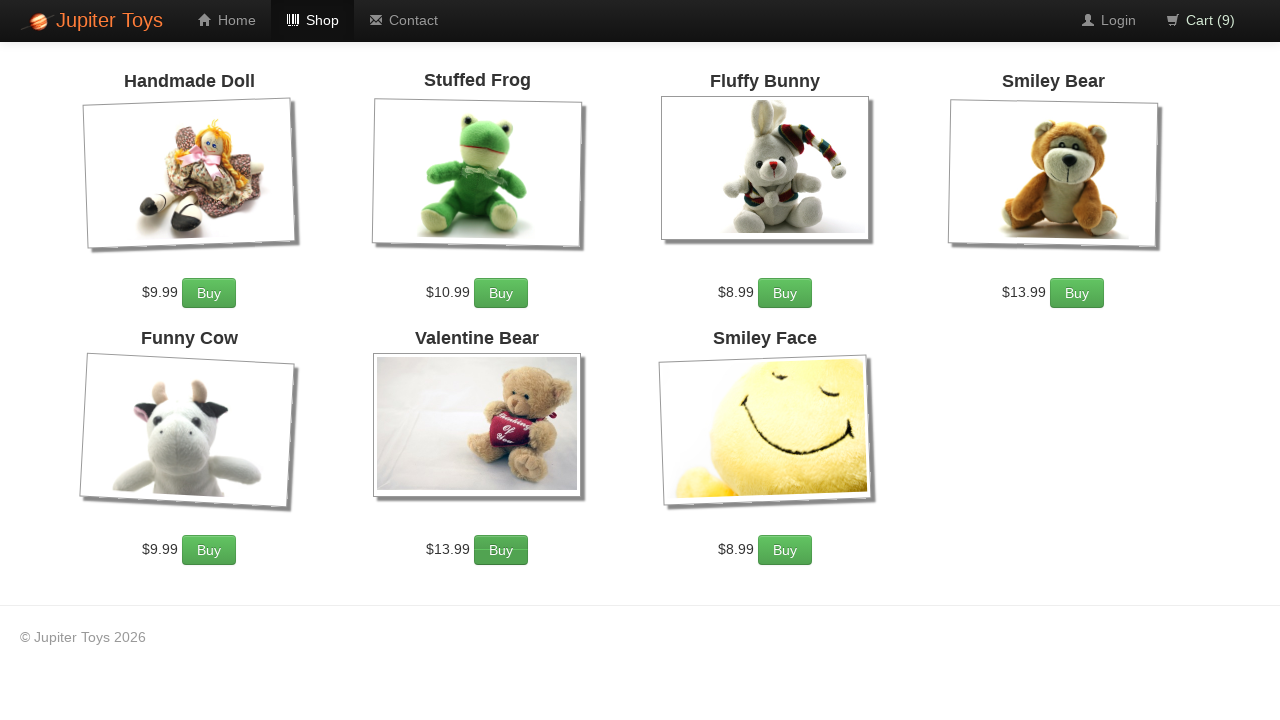

Clicked 'Buy' button for product 7 (click 3 of 3) at (501, 550) on xpath=//*[@id="product-7"]/div/p/a
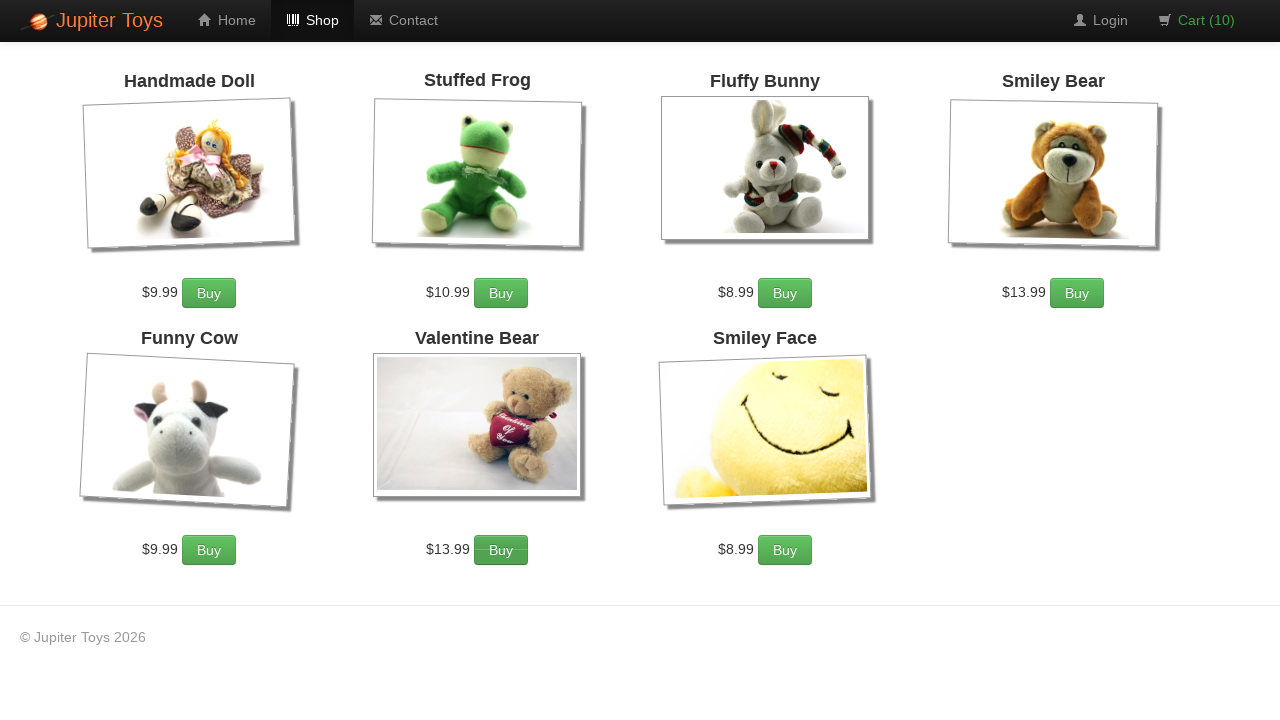

Navigated to shopping cart at (1196, 20) on xpath=//*[@id="nav-cart"]
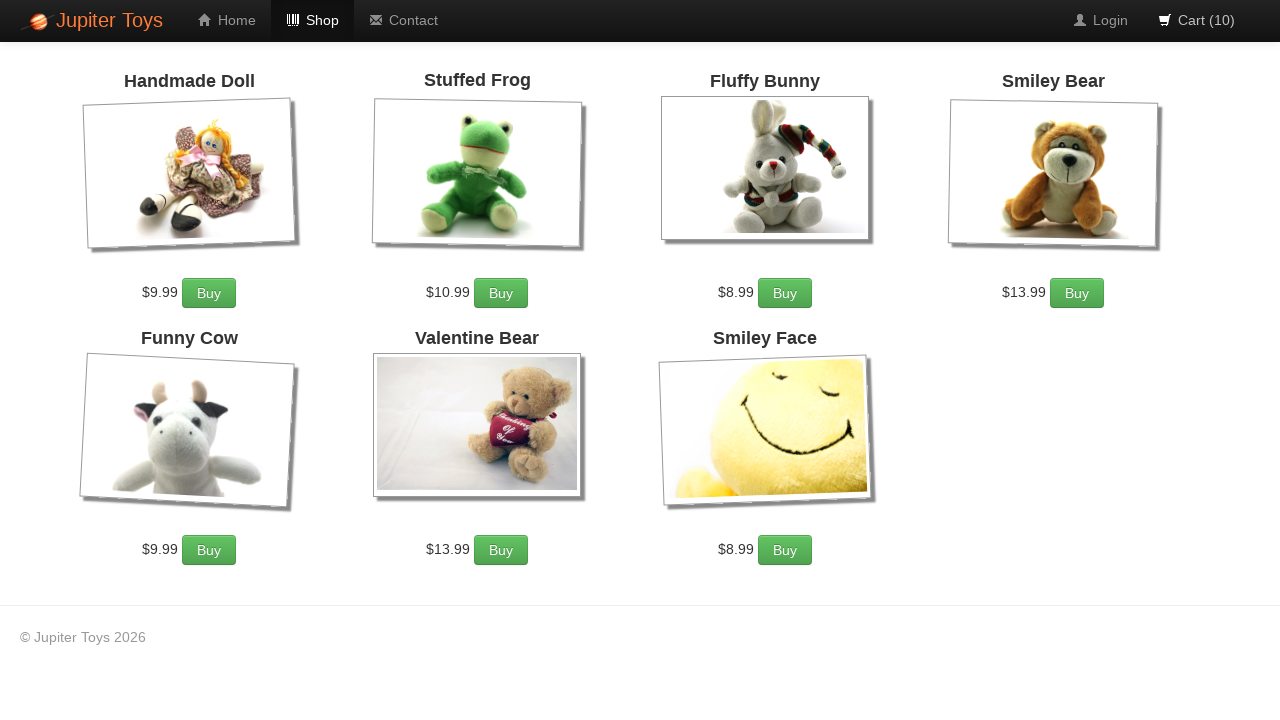

Cart page loaded with first item row
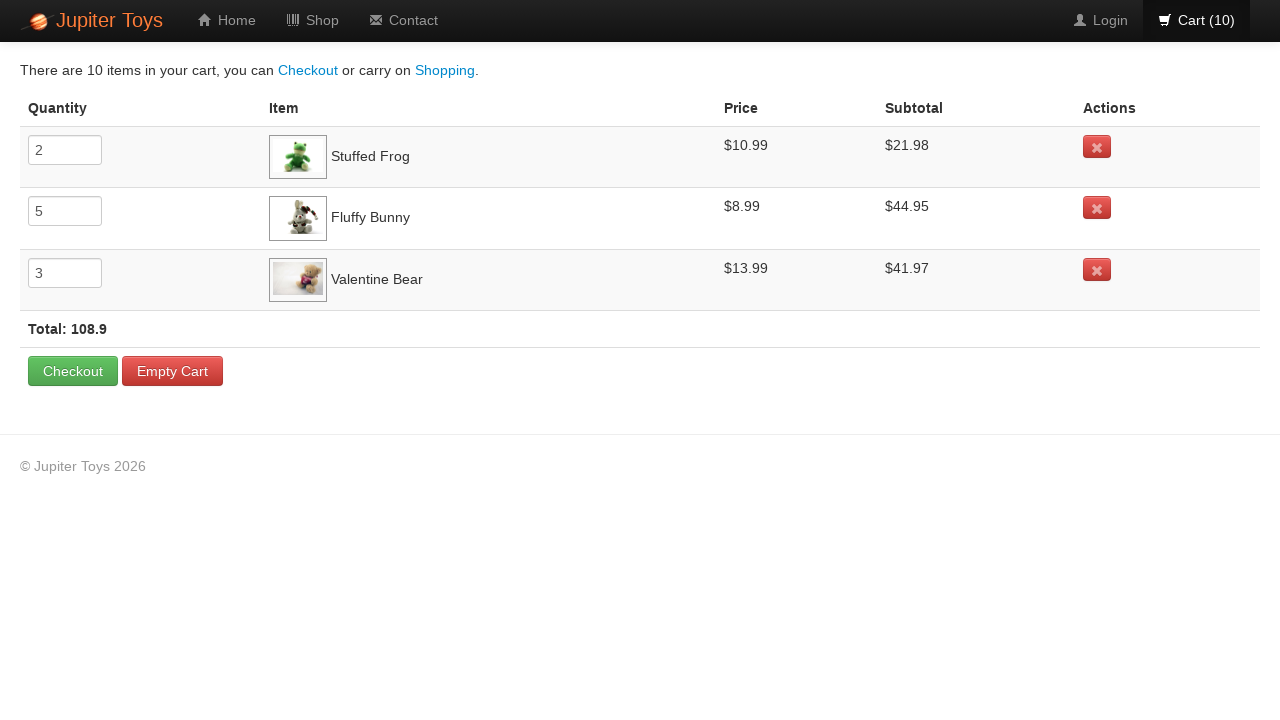

First item name/description column is visible
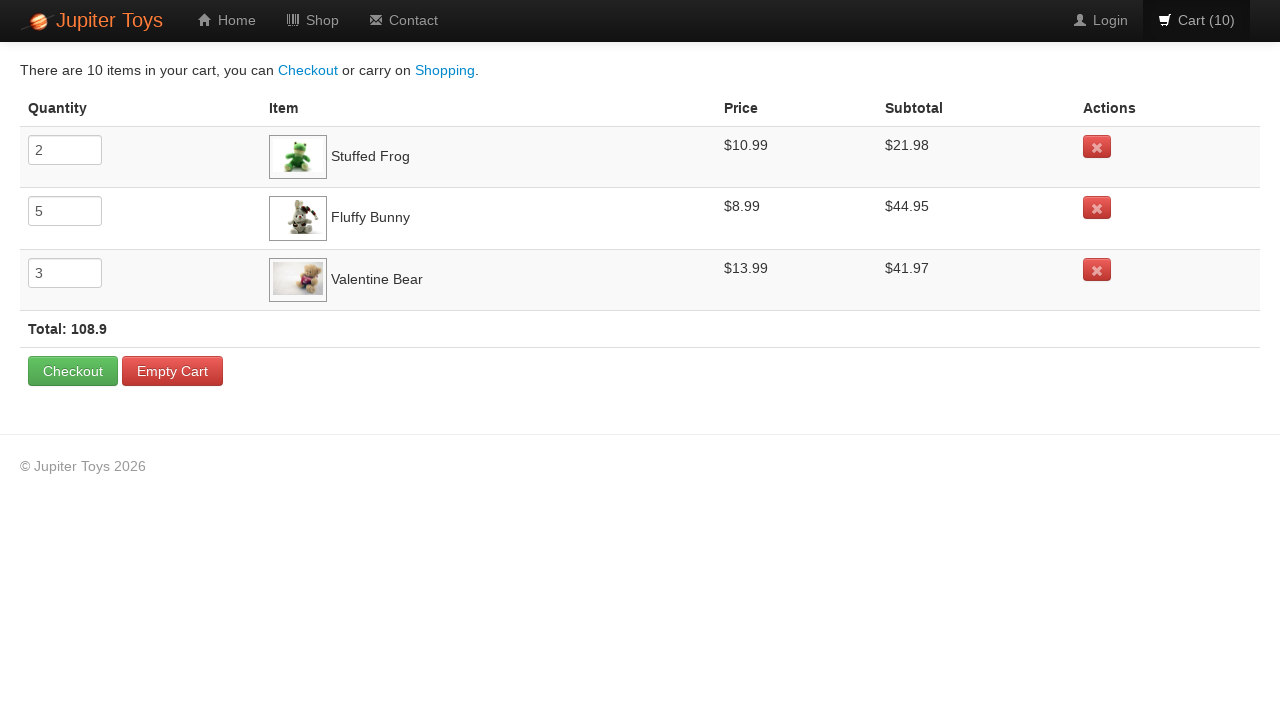

First item price column is visible
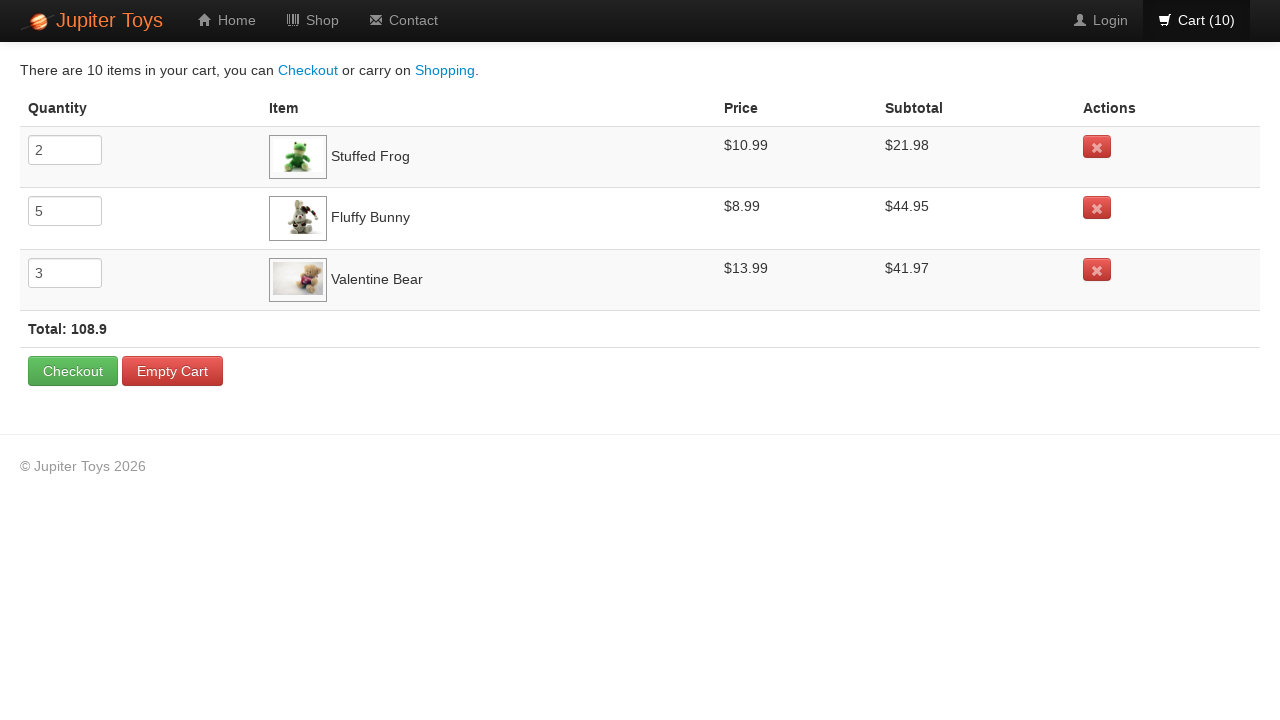

Second item name/description column is visible
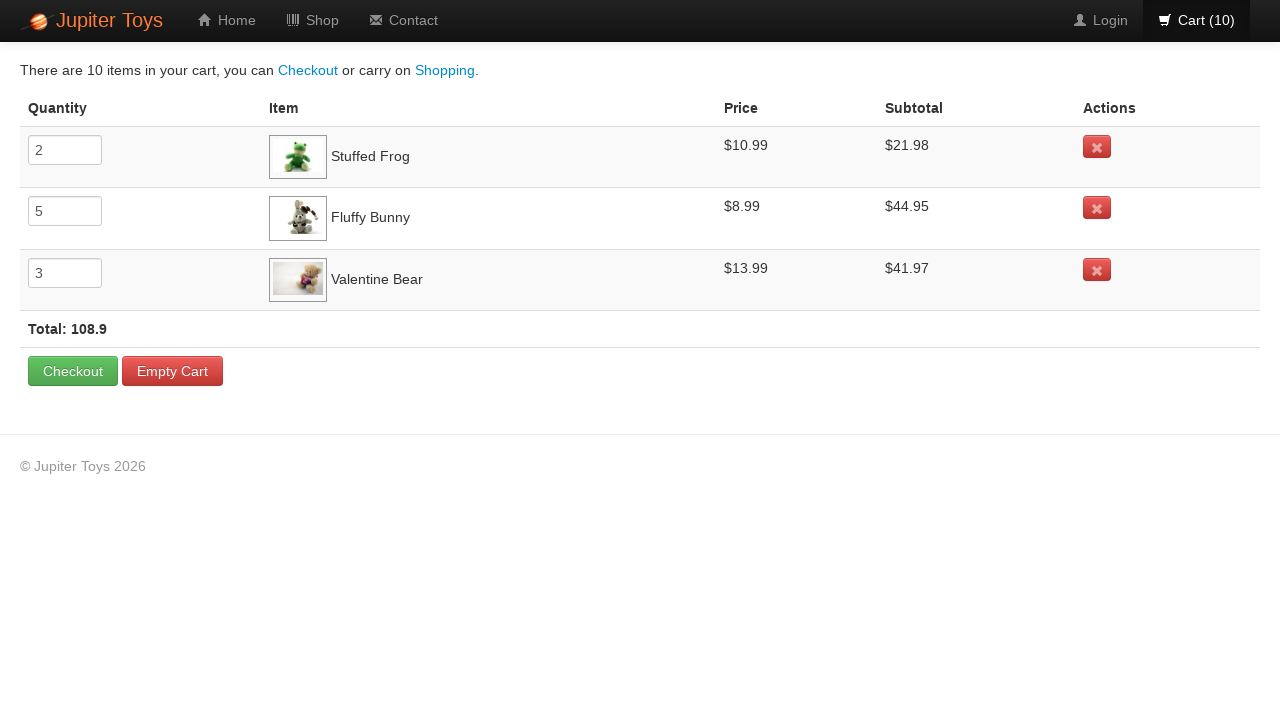

Second item price column is visible
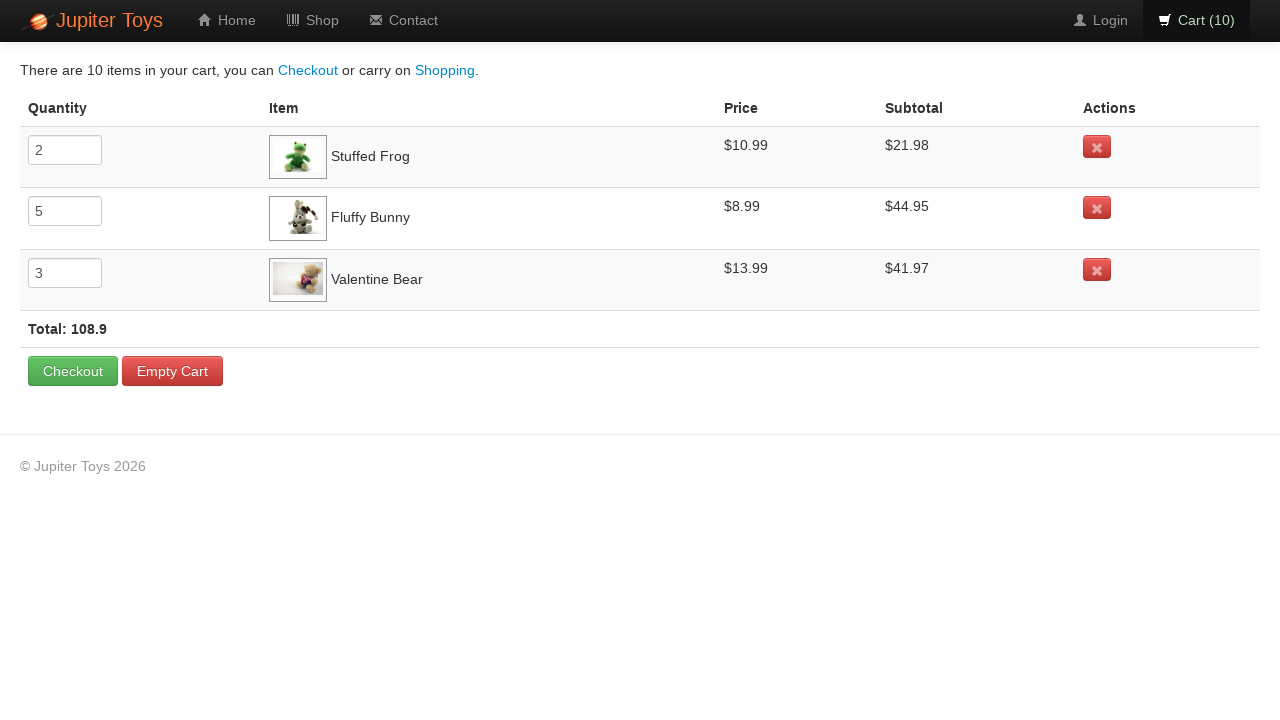

Third item name/description column is visible
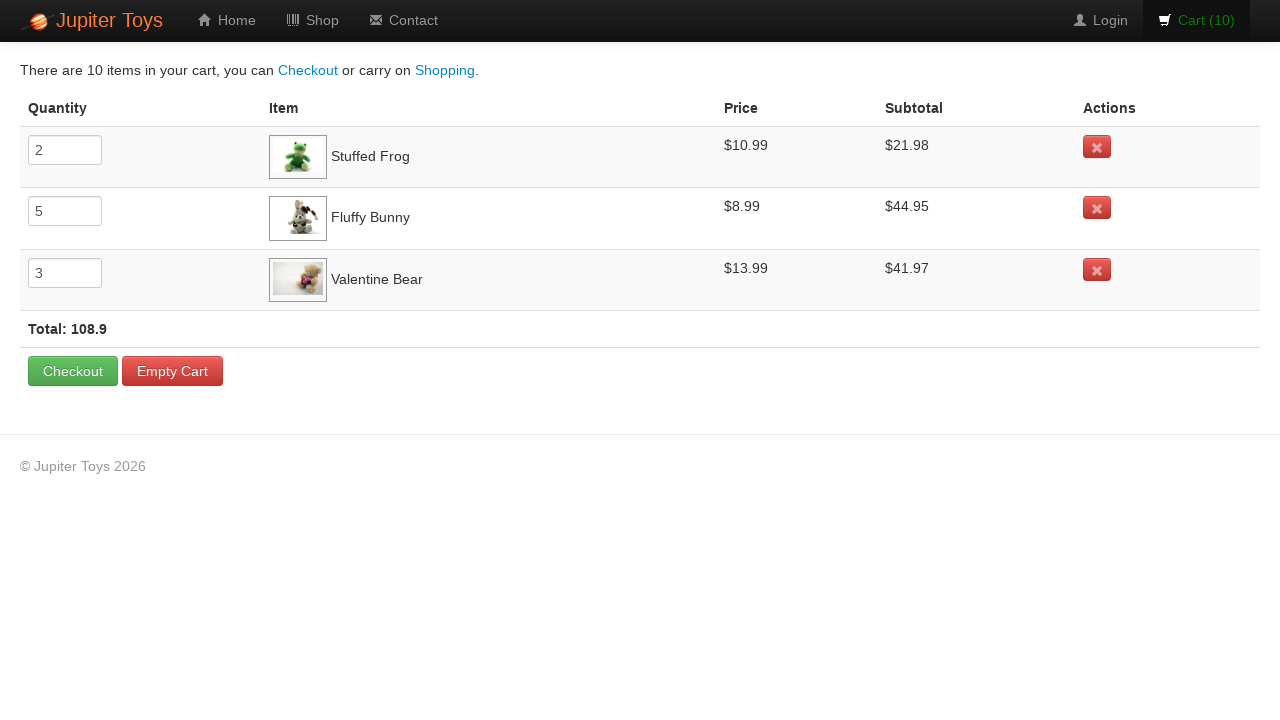

Third item price column is visible
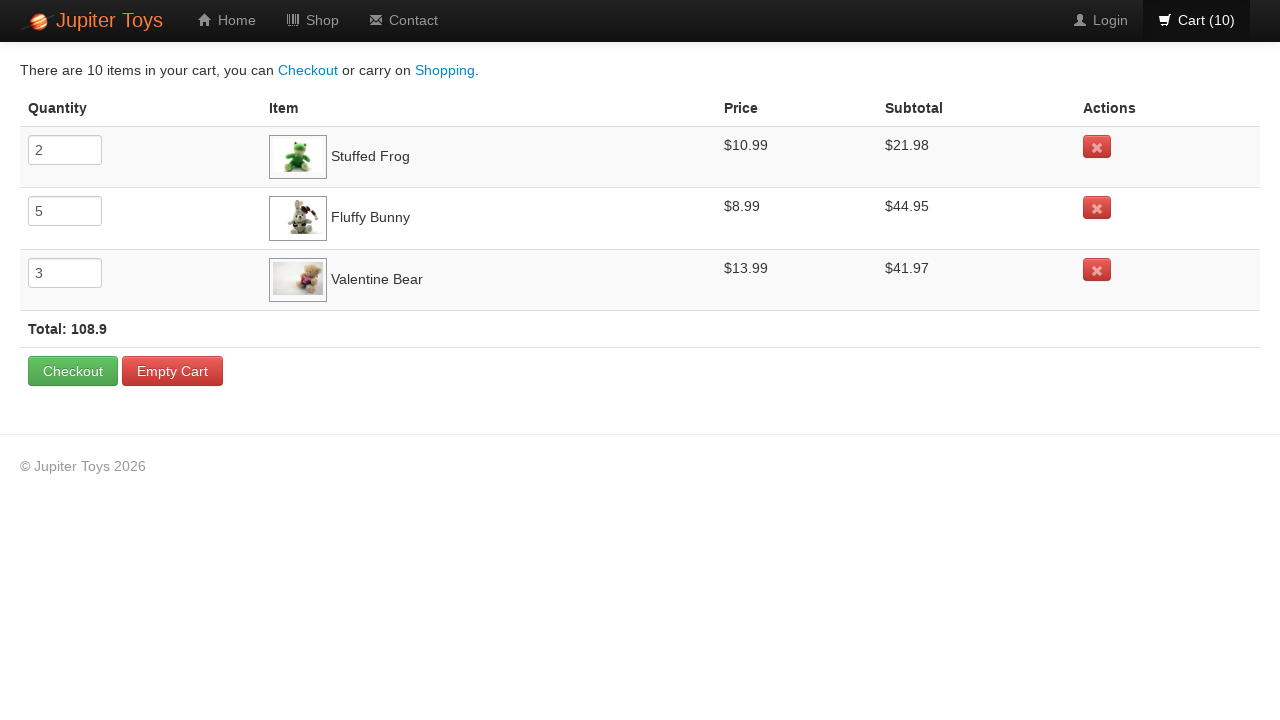

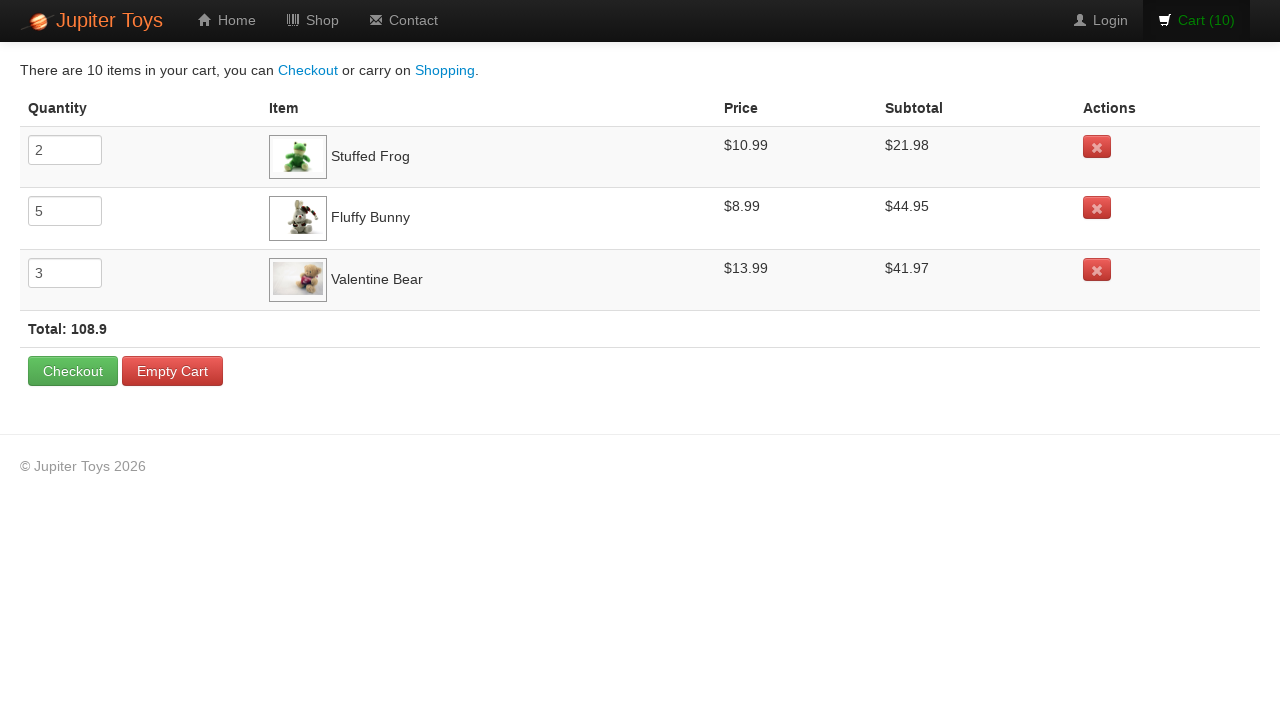